Tests dynamic content loading by clicking a Start button and waiting for a "Hello World!" header to appear on the page.

Starting URL: https://the-internet.herokuapp.com/dynamic_loading/1

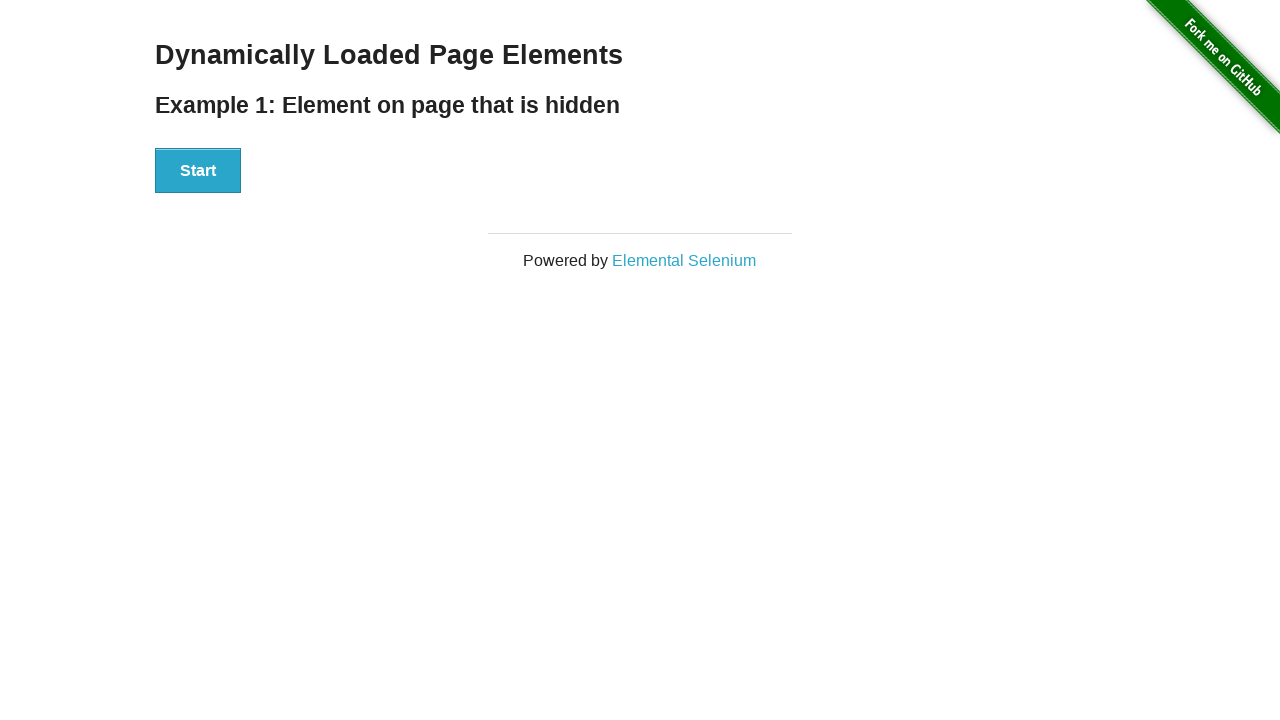

Navigated to dynamic loading test page
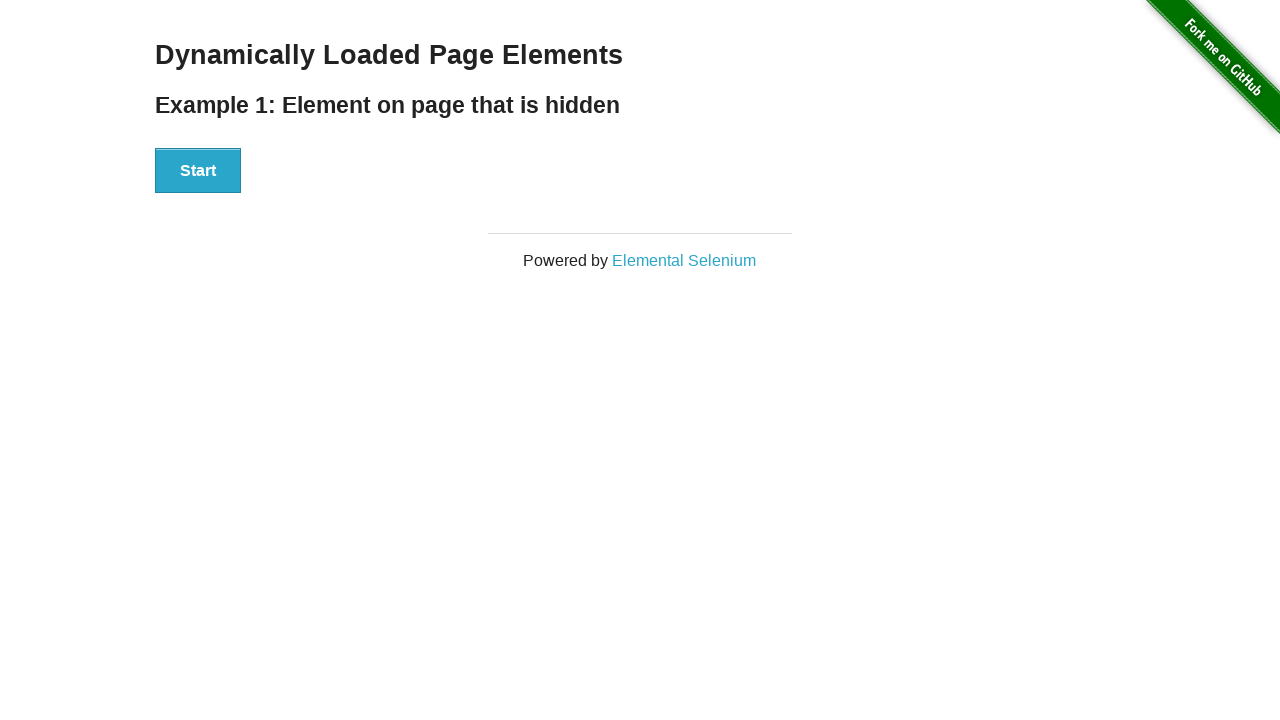

Clicked Start button to trigger dynamic content loading at (198, 171) on xpath=//button[text()='Start']
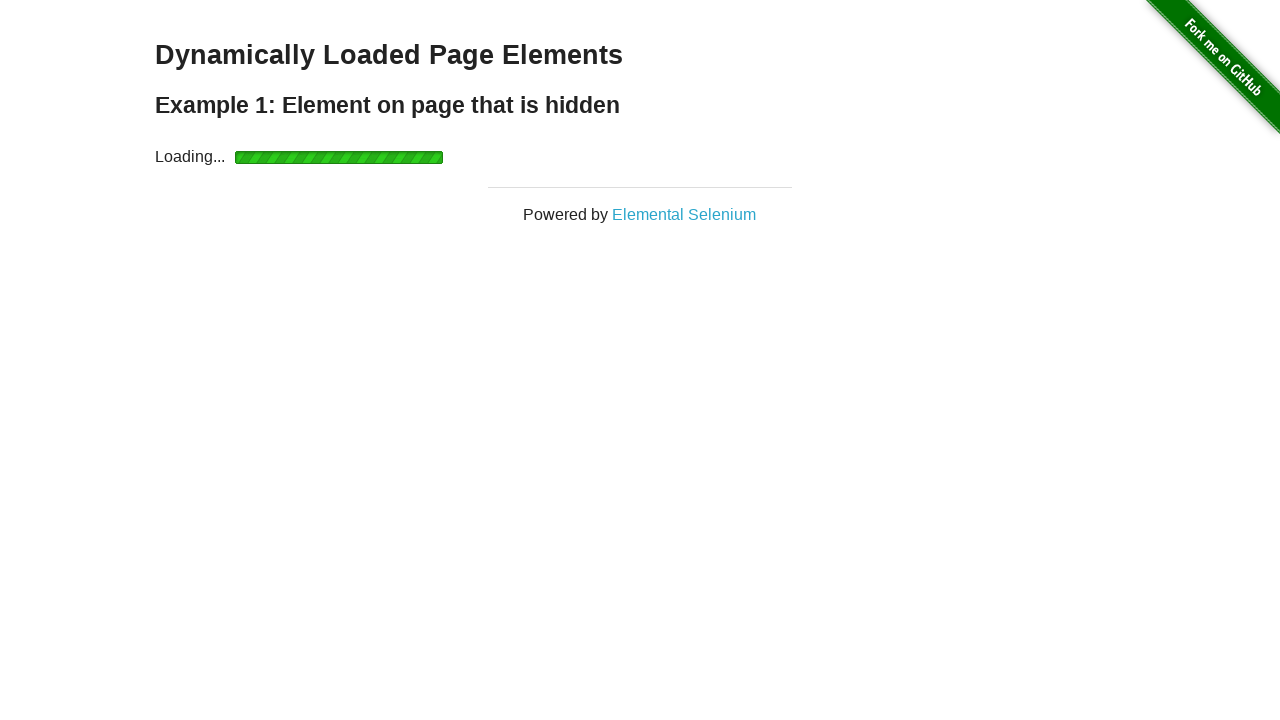

Hello World! header appeared after dynamic loading completed
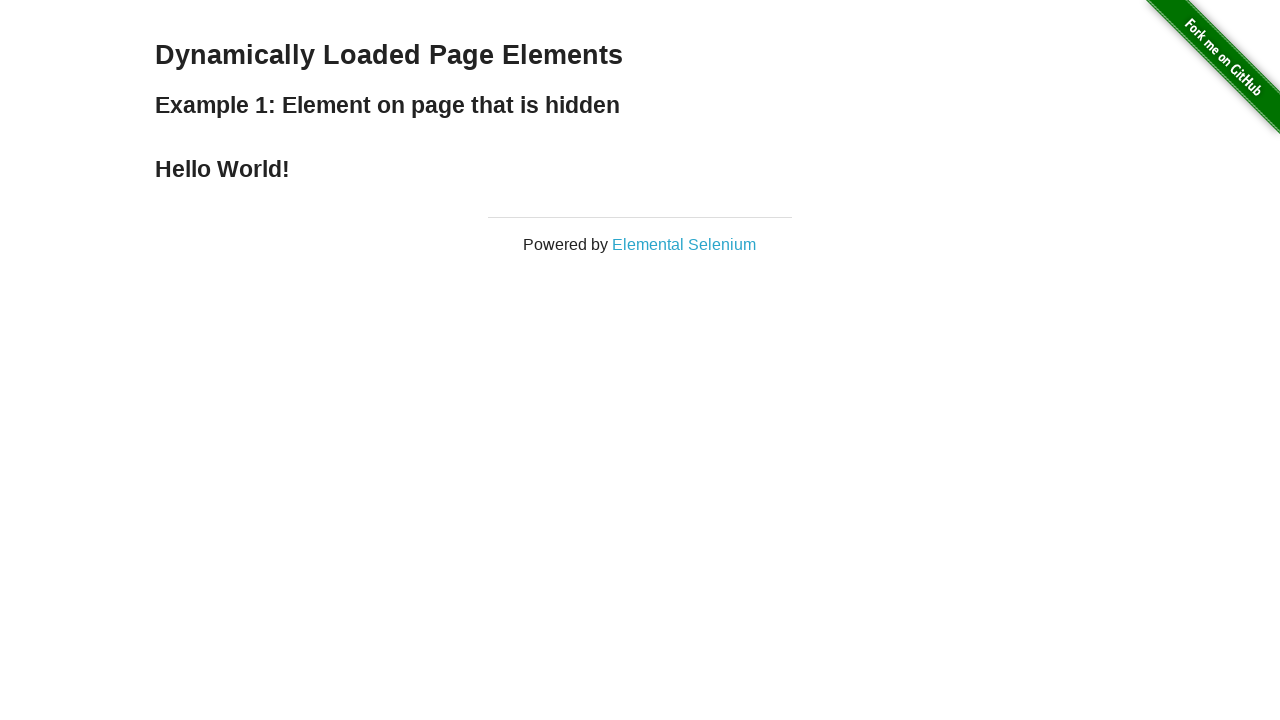

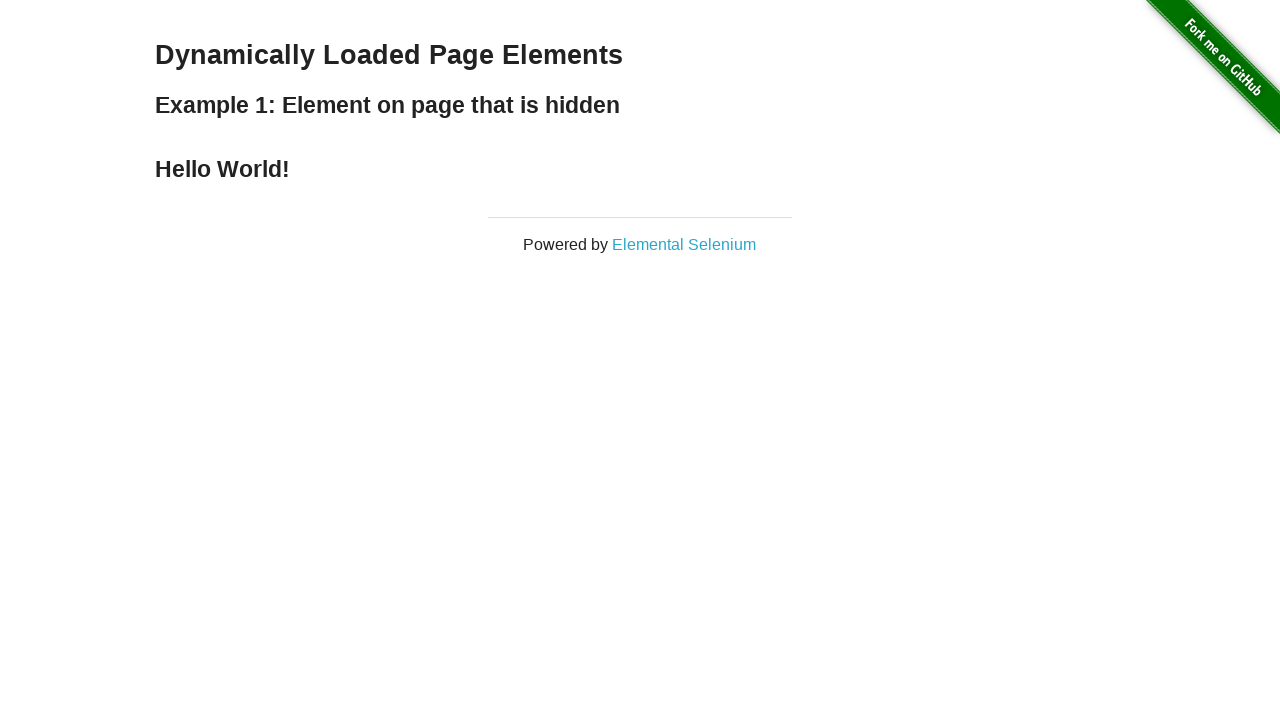